Tests dismissing a JavaScript confirm dialog by clicking the second button and canceling the alert

Starting URL: https://testcenter.techproeducation.com/index.php?page=javascript-alerts

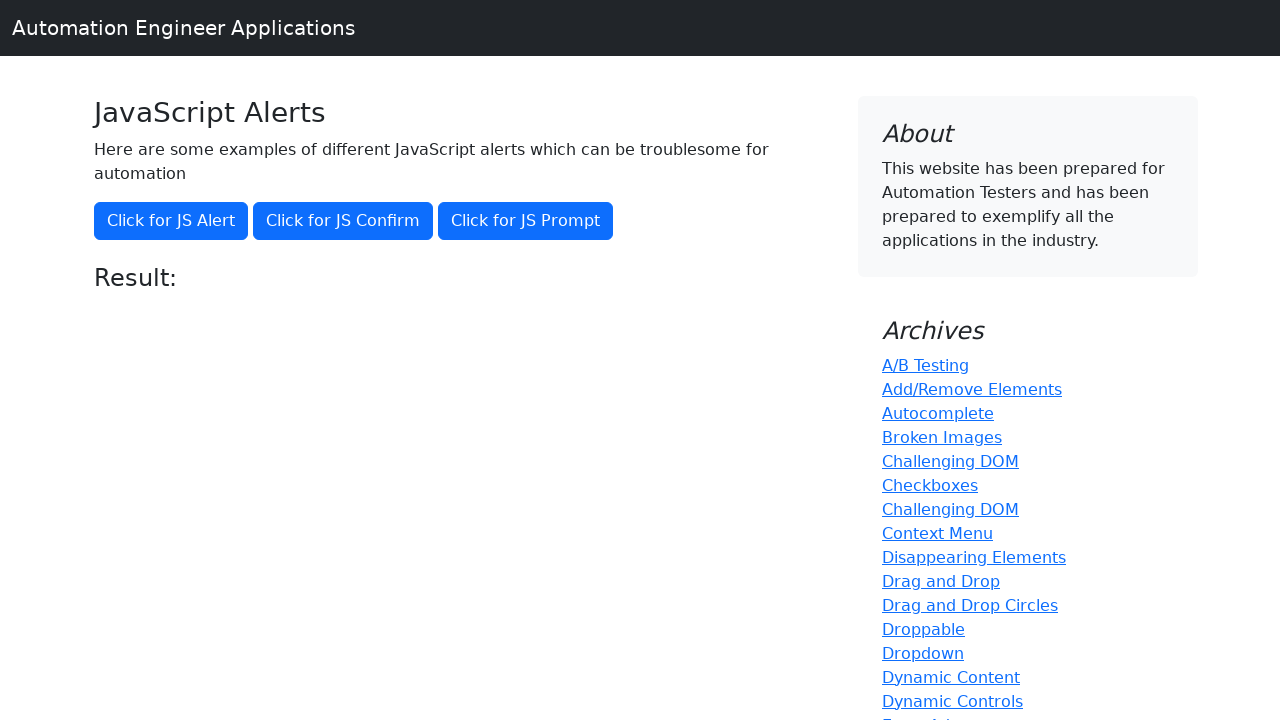

Set up dialog handler to dismiss alerts
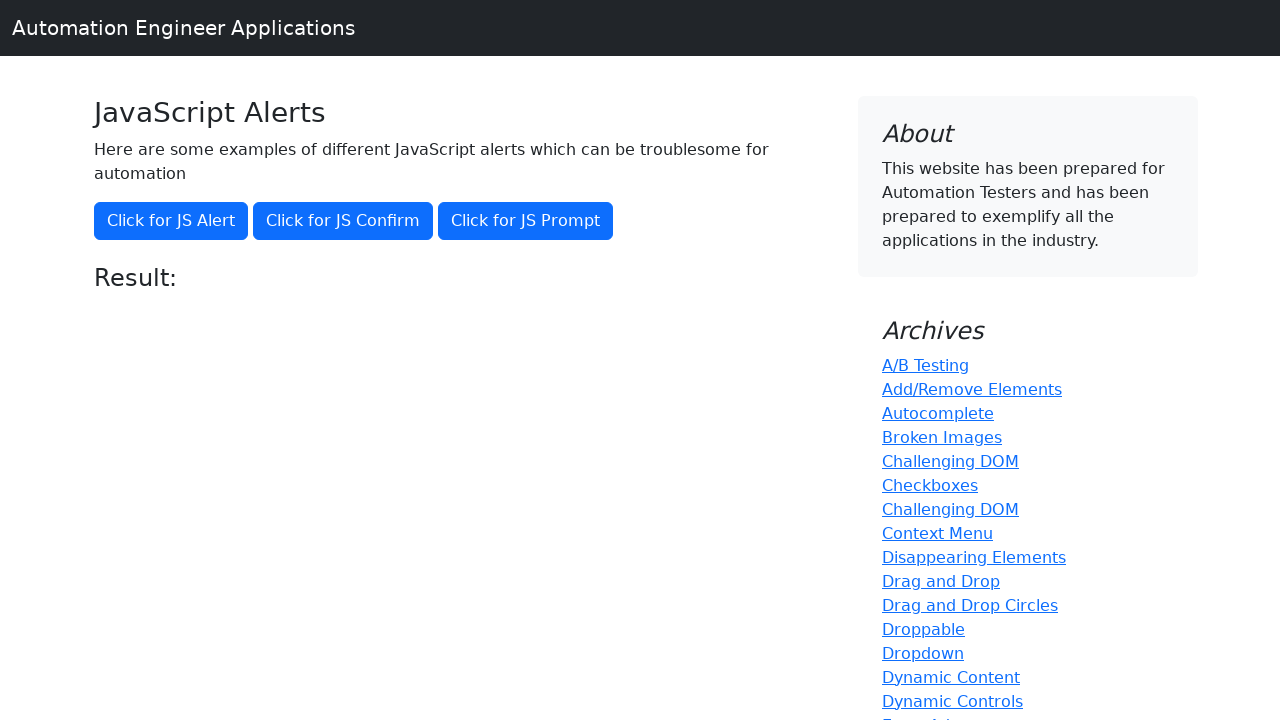

Clicked the second button to trigger confirm dialog at (343, 221) on (//button)[2]
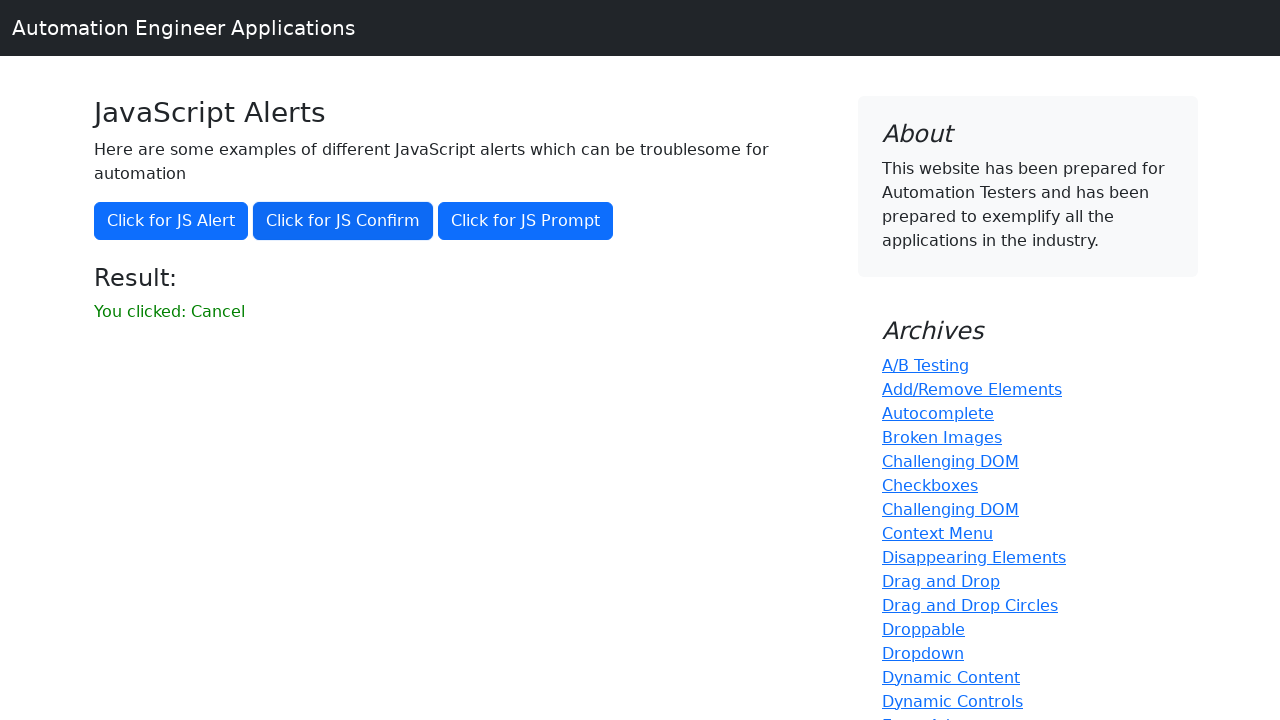

Retrieved result message text
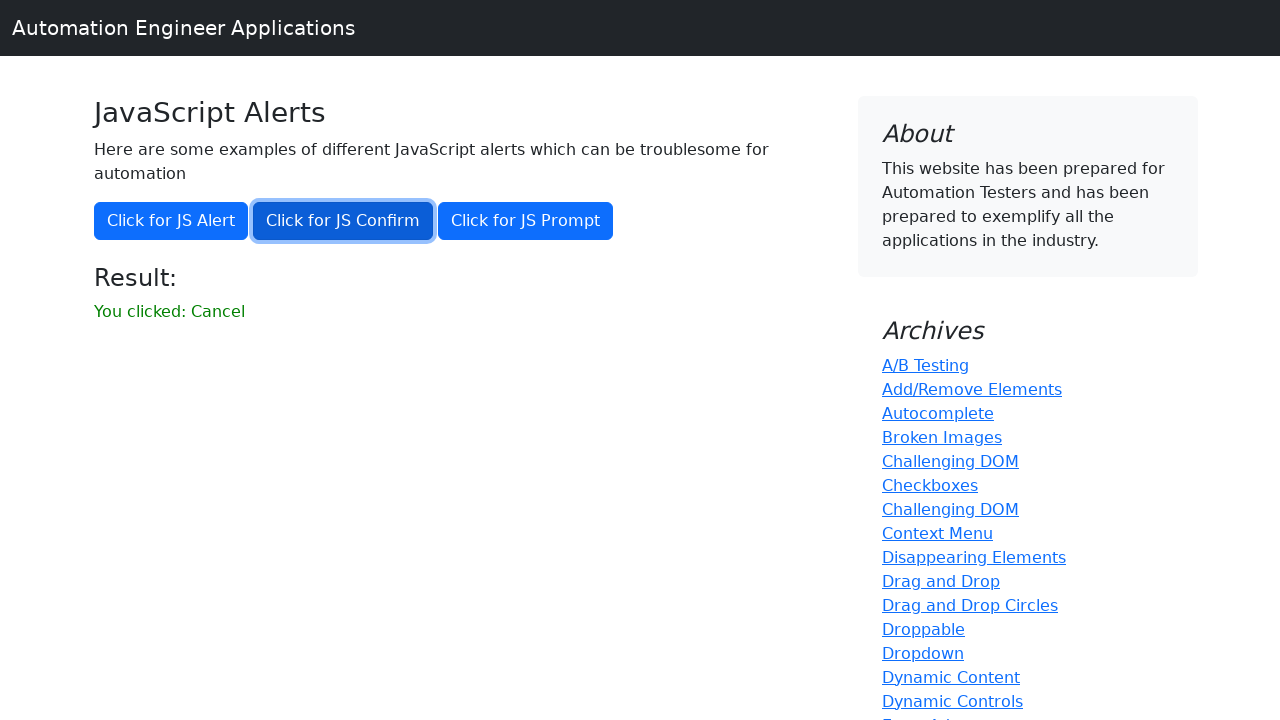

Asserted that result message does not contain 'successfuly' - alert was successfully dismissed
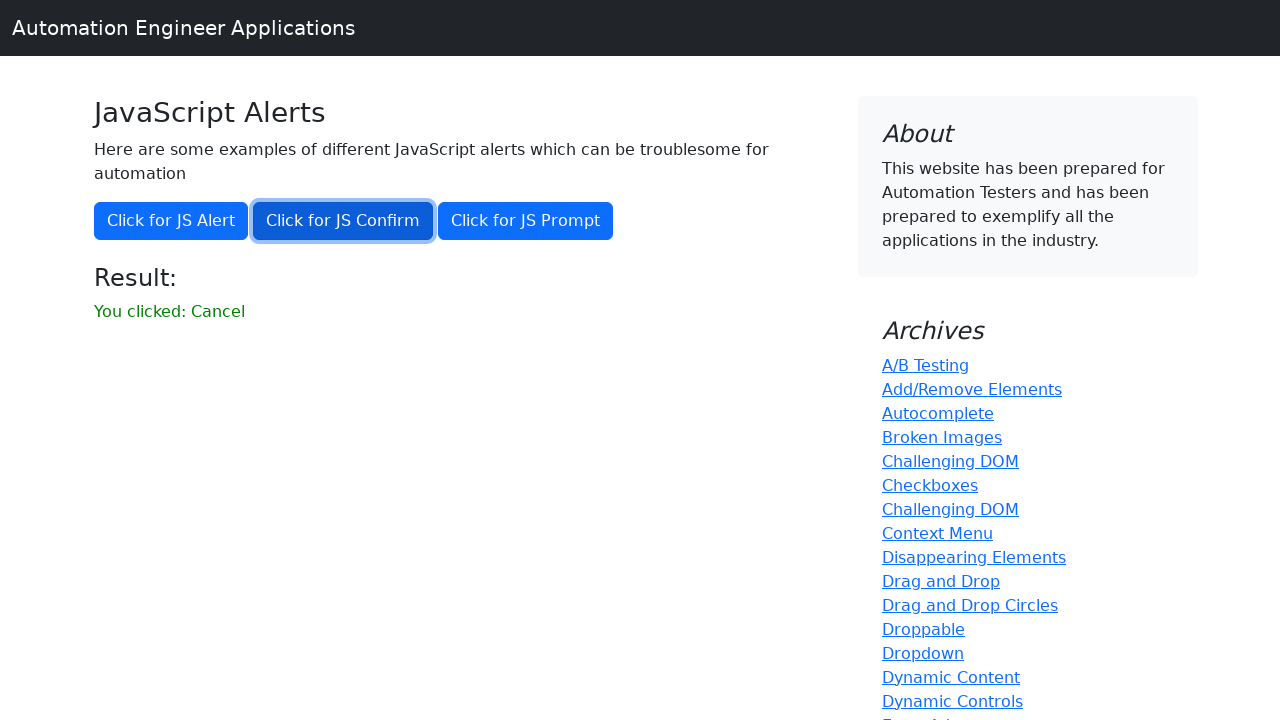

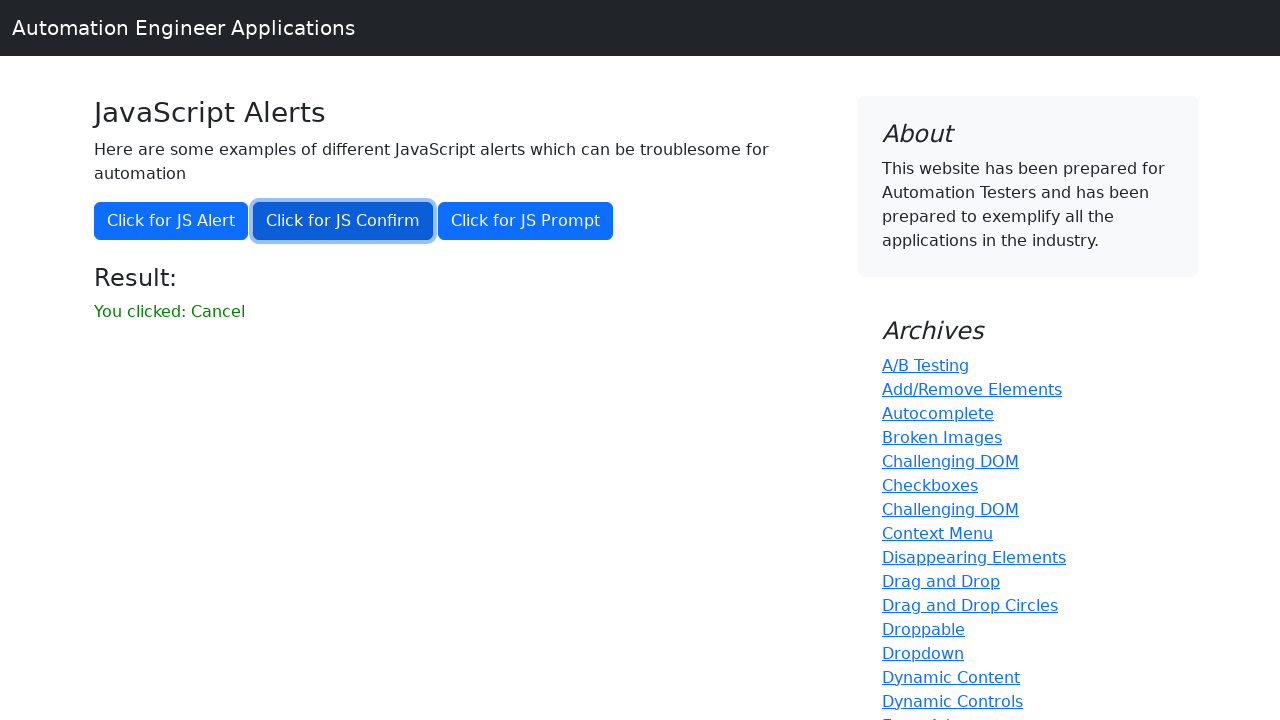